Fills the name field and verifies the entered value is correctly stored in the input

Starting URL: https://testautomationpractice.blogspot.com

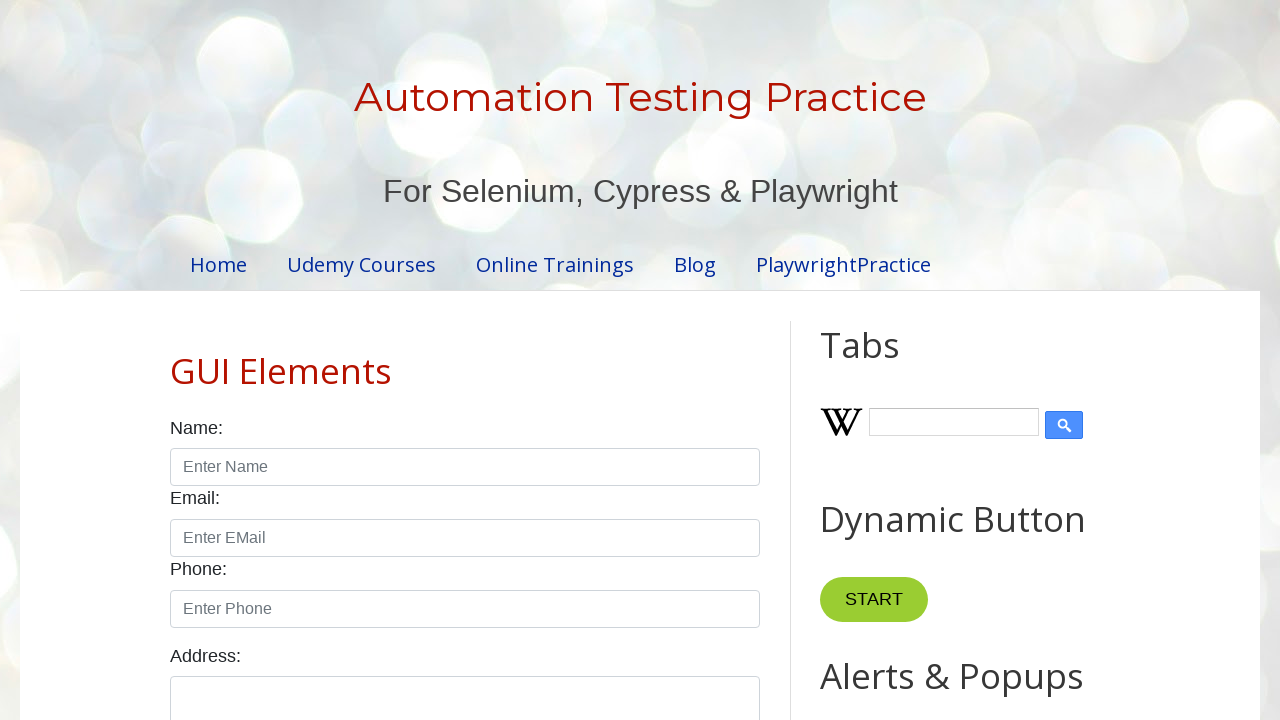

Filled name field with 'Gopal' on #name
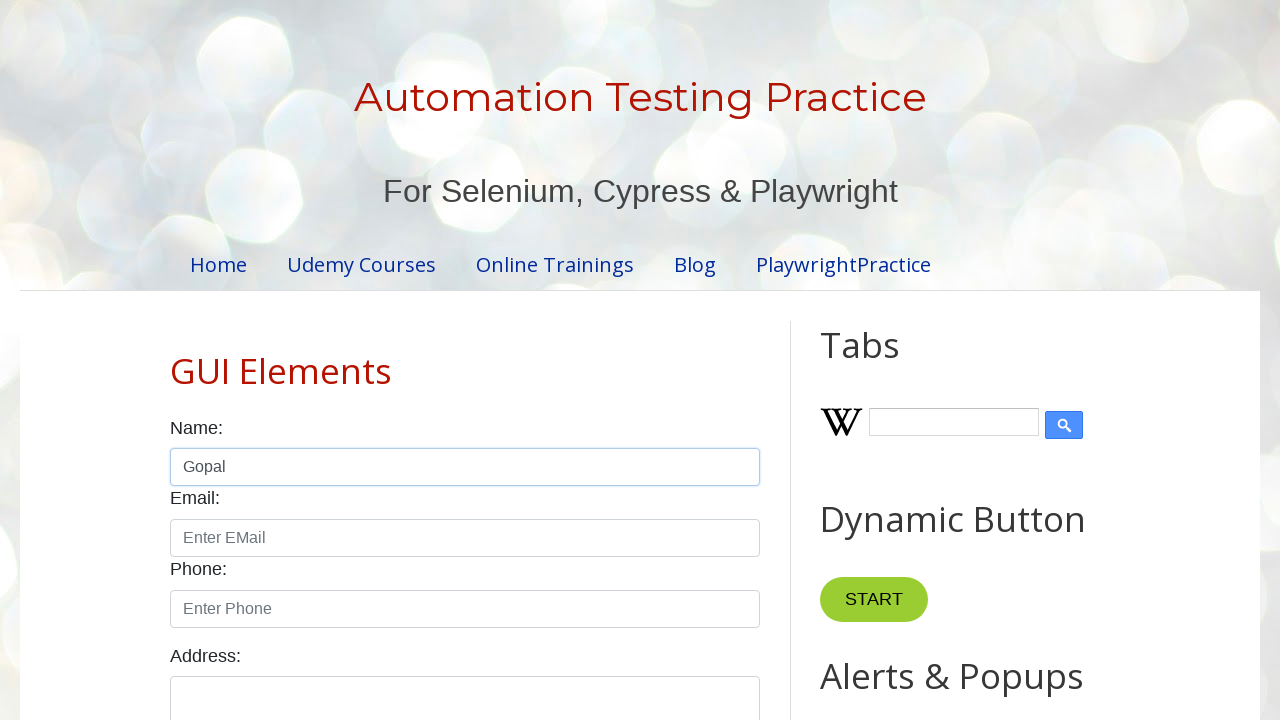

Retrieved name field value
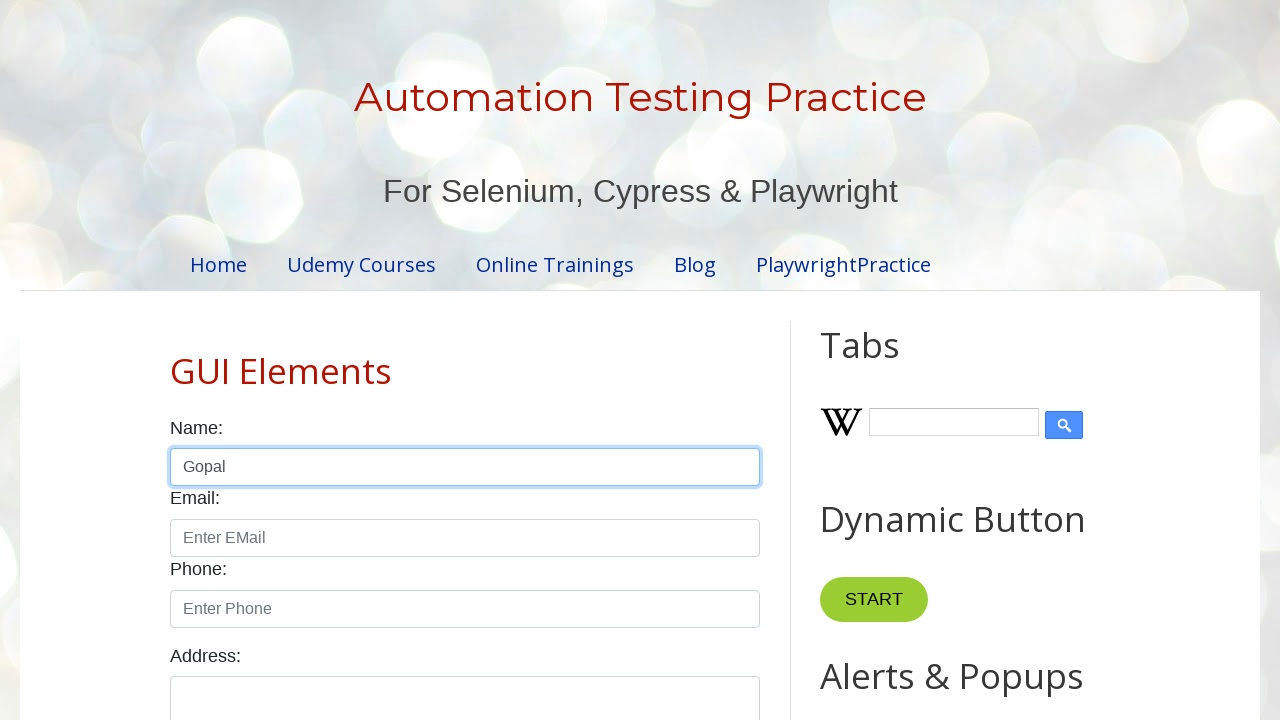

Verified name field contains 'Gopal'
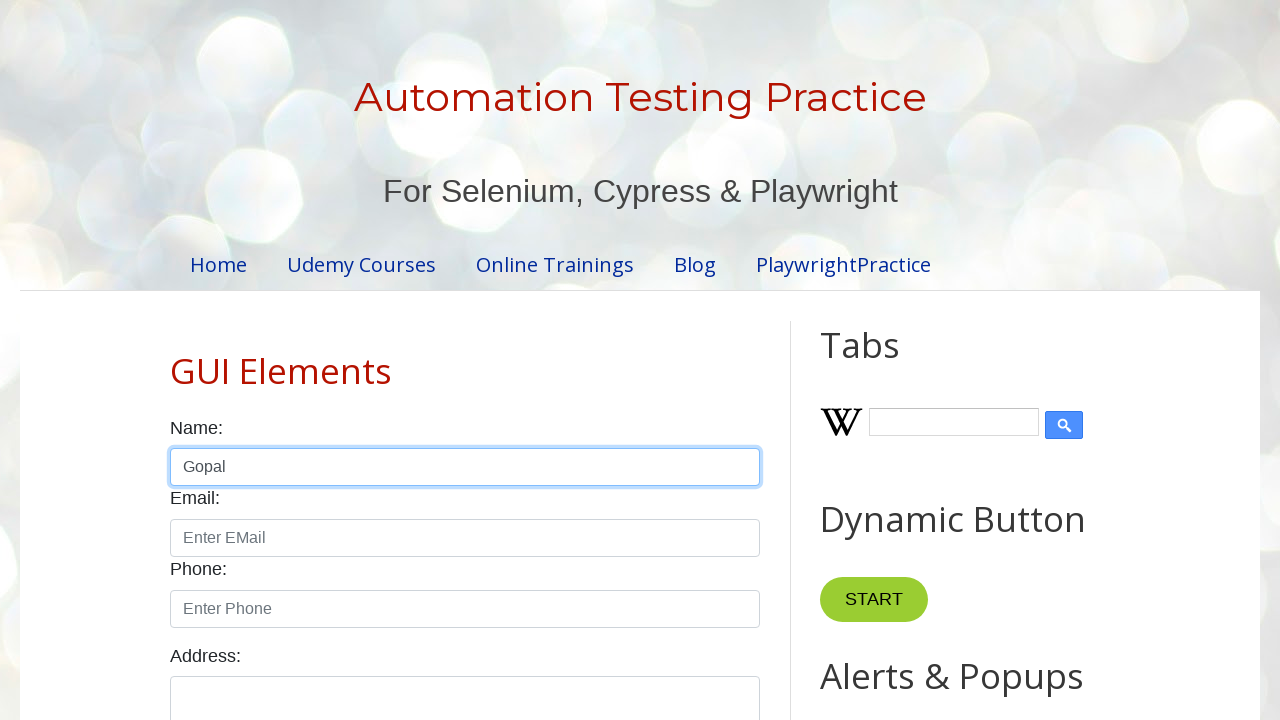

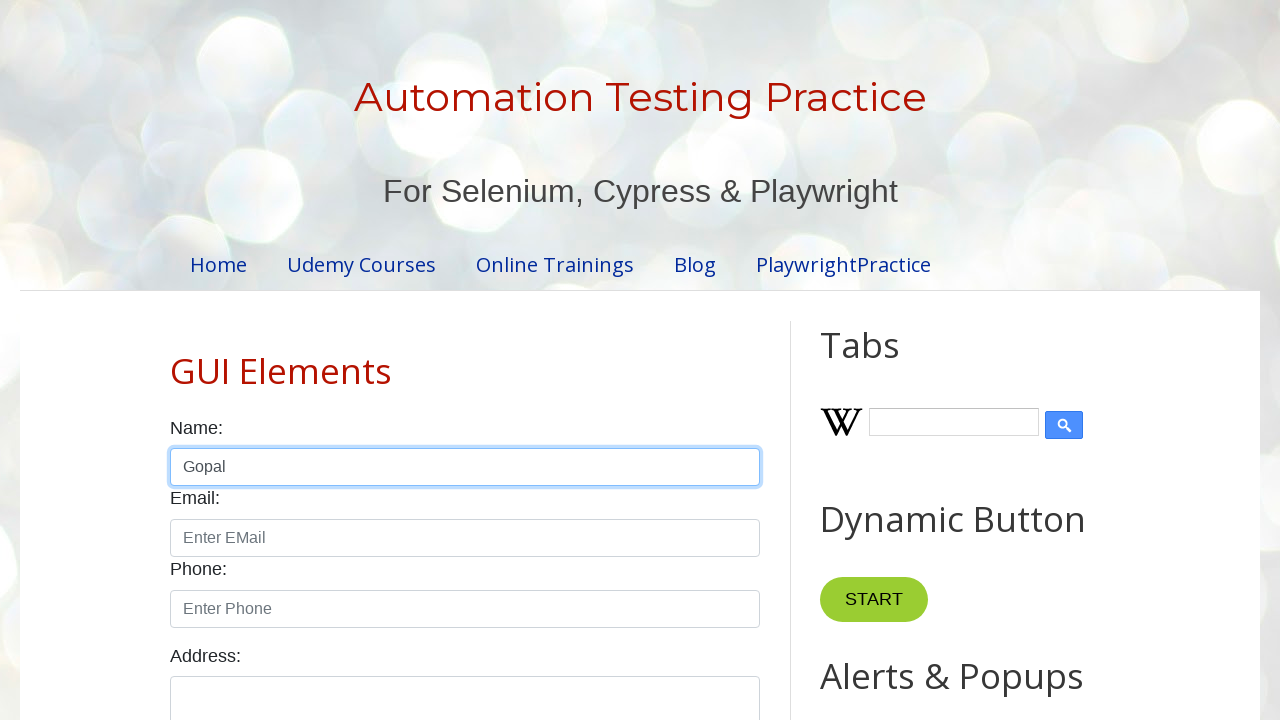